Tests multiple window handling by opening popup windows and switching between them to interact with elements

Starting URL: https://omayo.blogspot.com

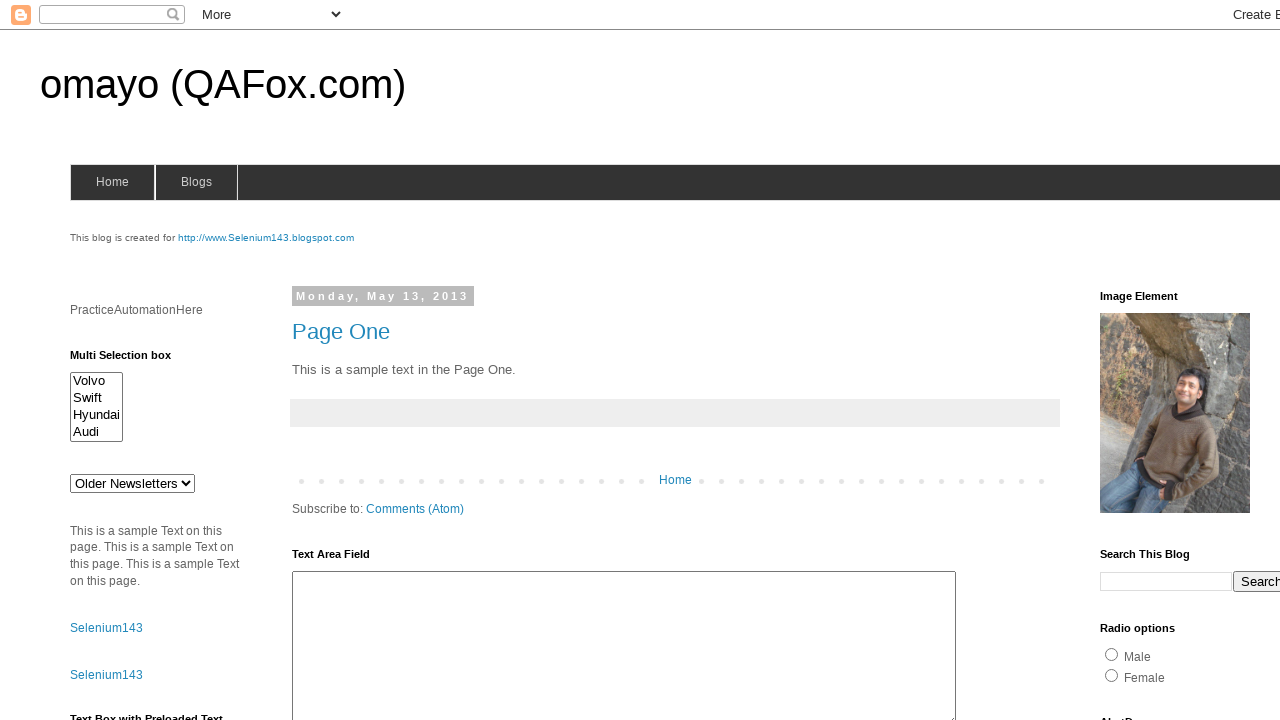

Clicked link to open popup window at (132, 360) on text='Open a popup window'
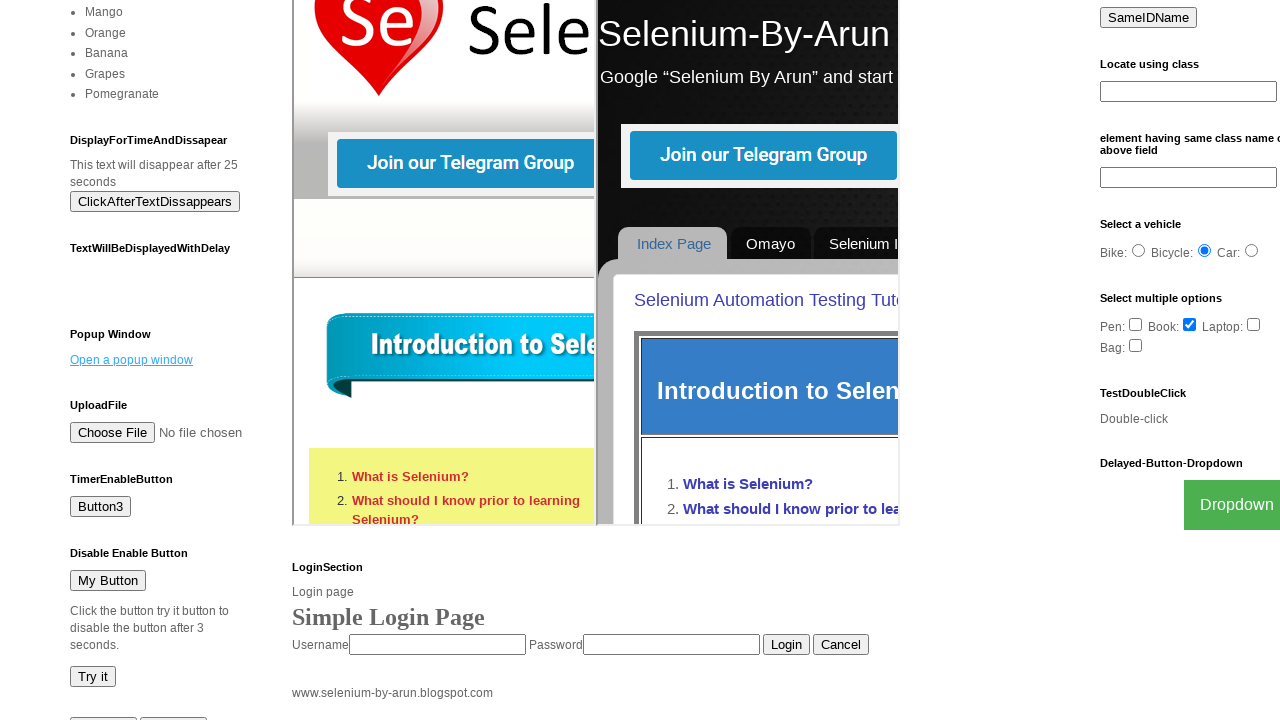

Clicked link to open another window (Blogger) at (753, 673) on text='Blogger'
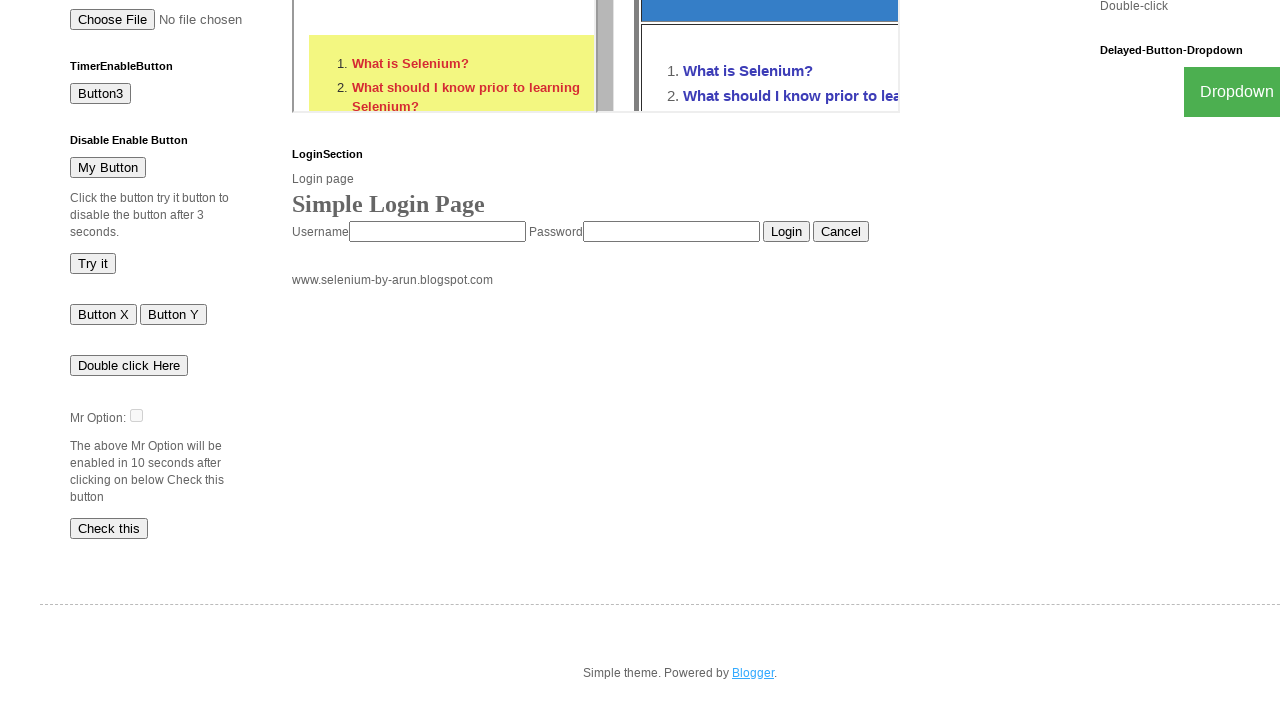

Retrieved all open pages/windows from context
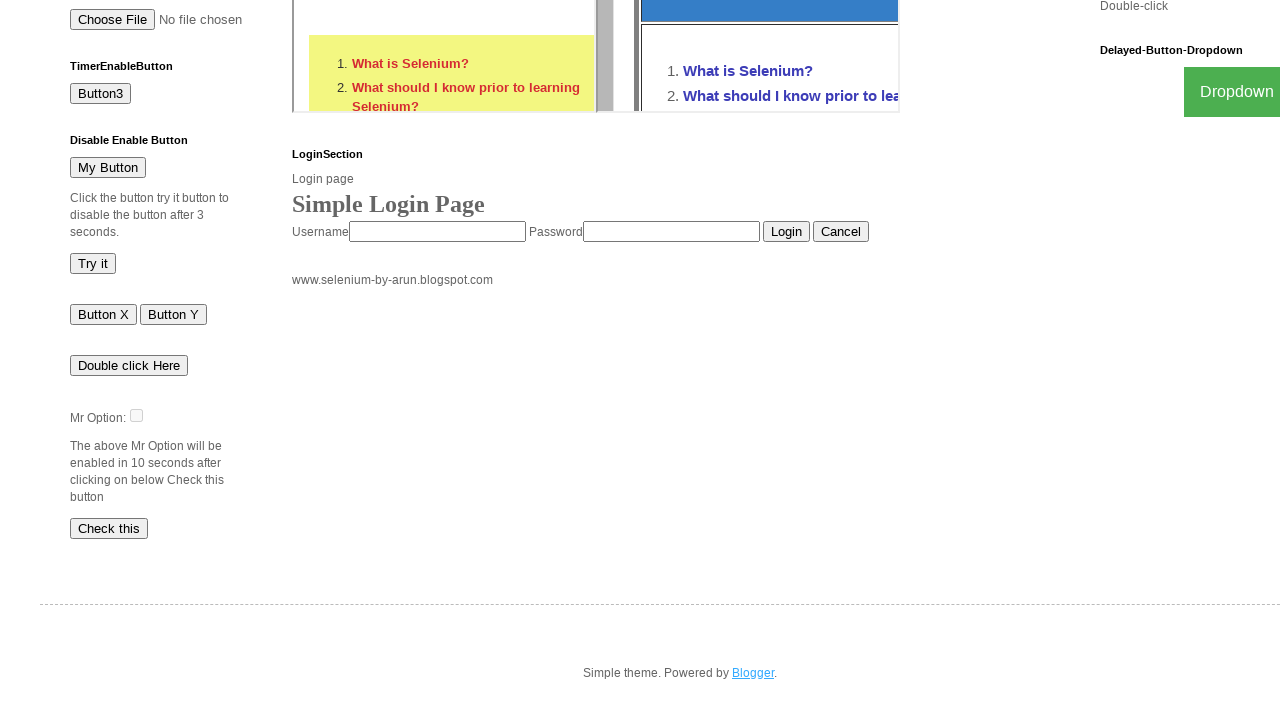

Brought window to front
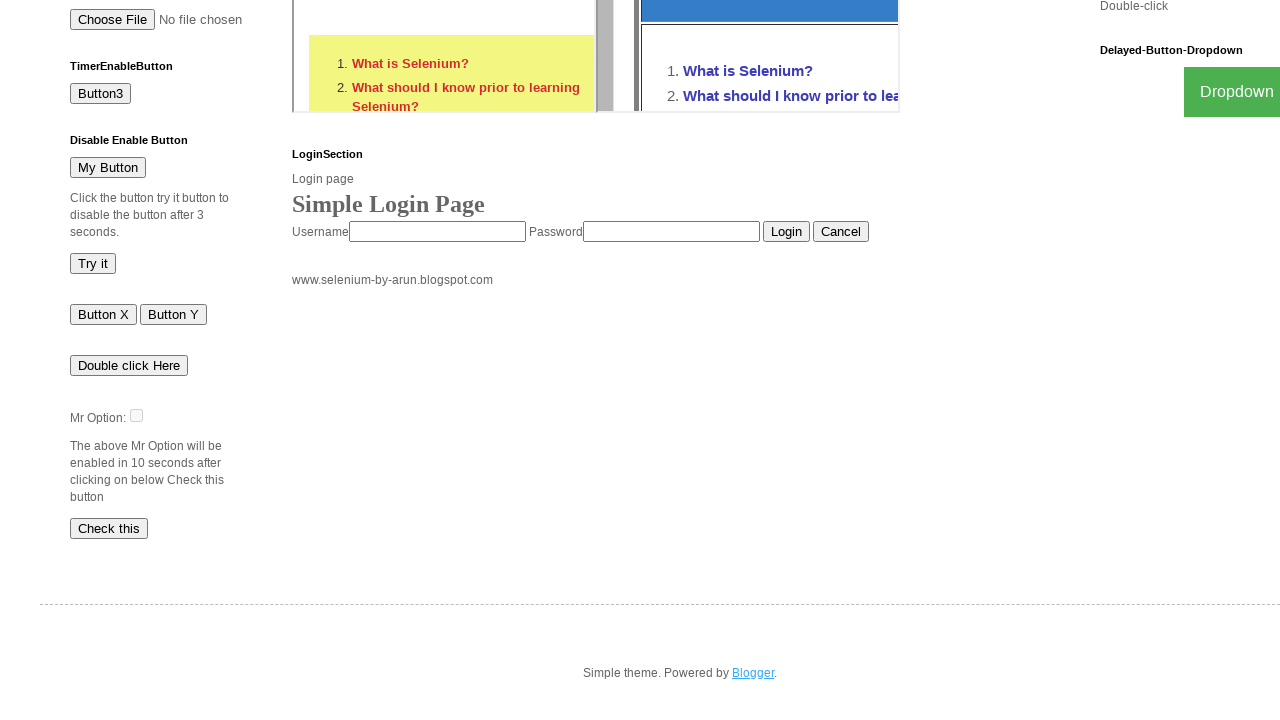

Brought window to front
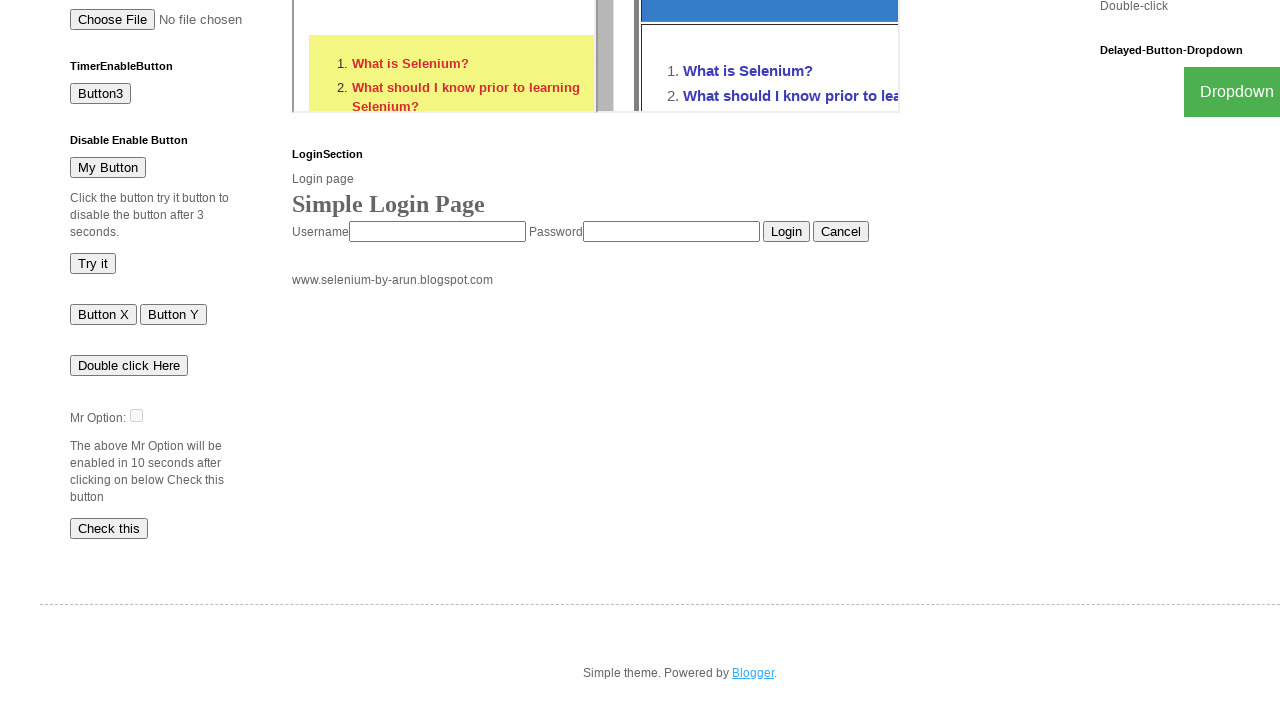

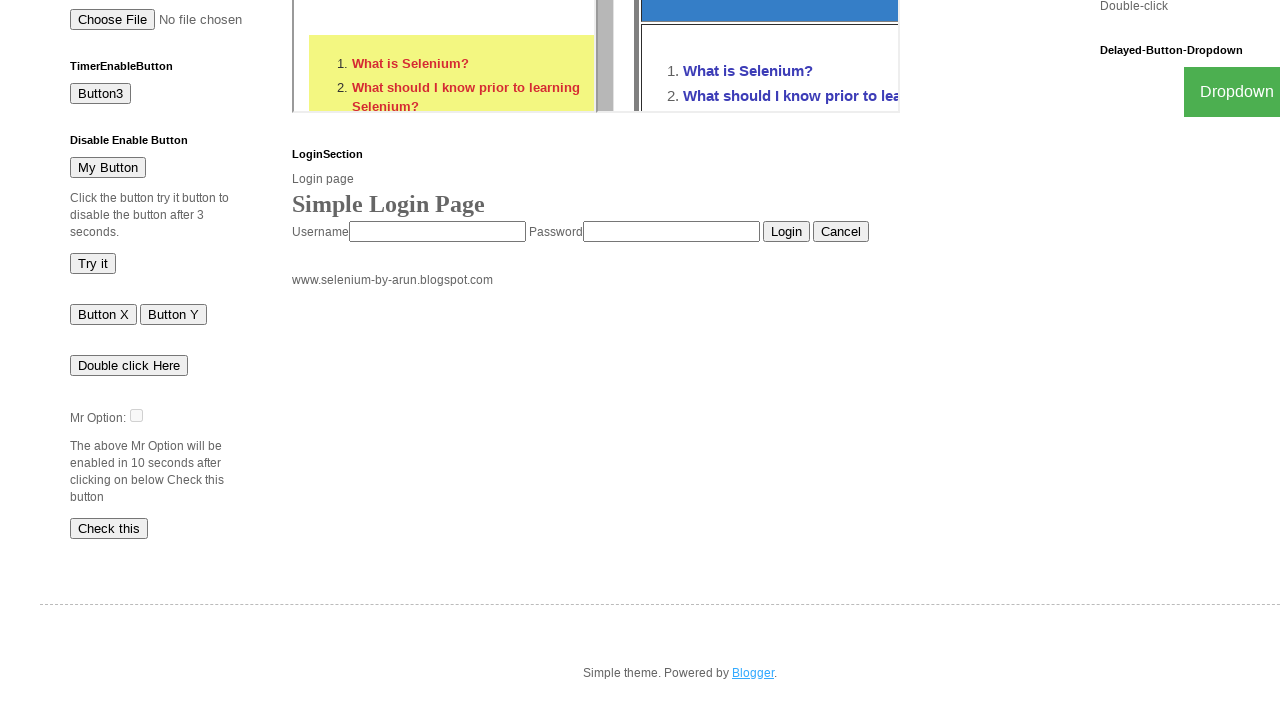